Tests adding multiple products to cart by searching for specific vegetables and clicking their add buttons

Starting URL: https://rahulshettyacademy.com/seleniumPractise/#/

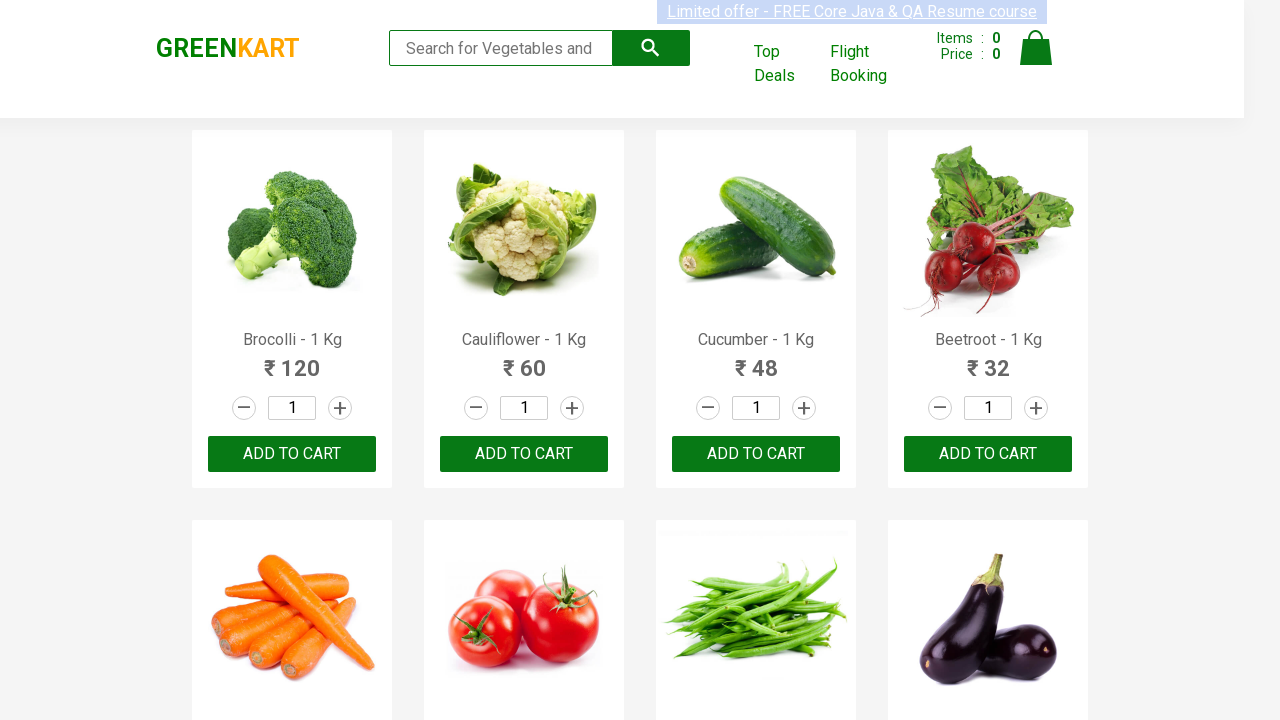

Waited for product names to load
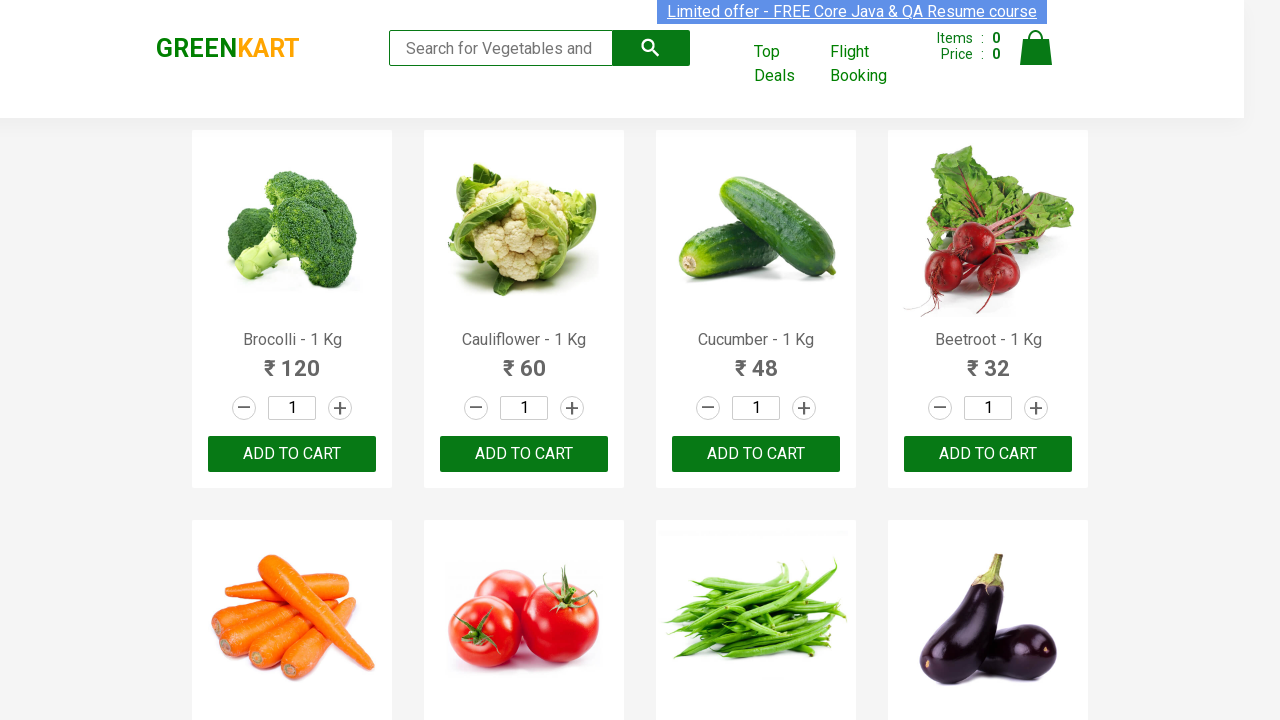

Retrieved all product elements from the page
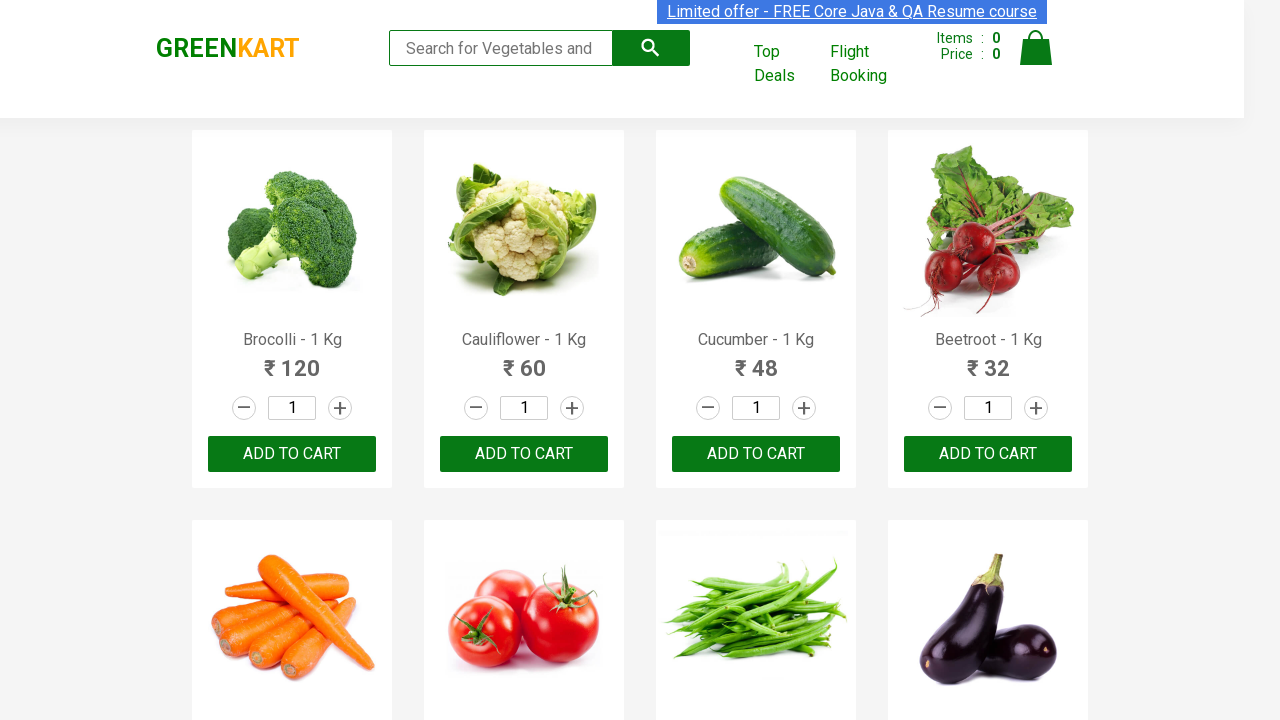

Clicked add button for Brocolli at (292, 454) on xpath=//div[@class='product-action']/button >> nth=0
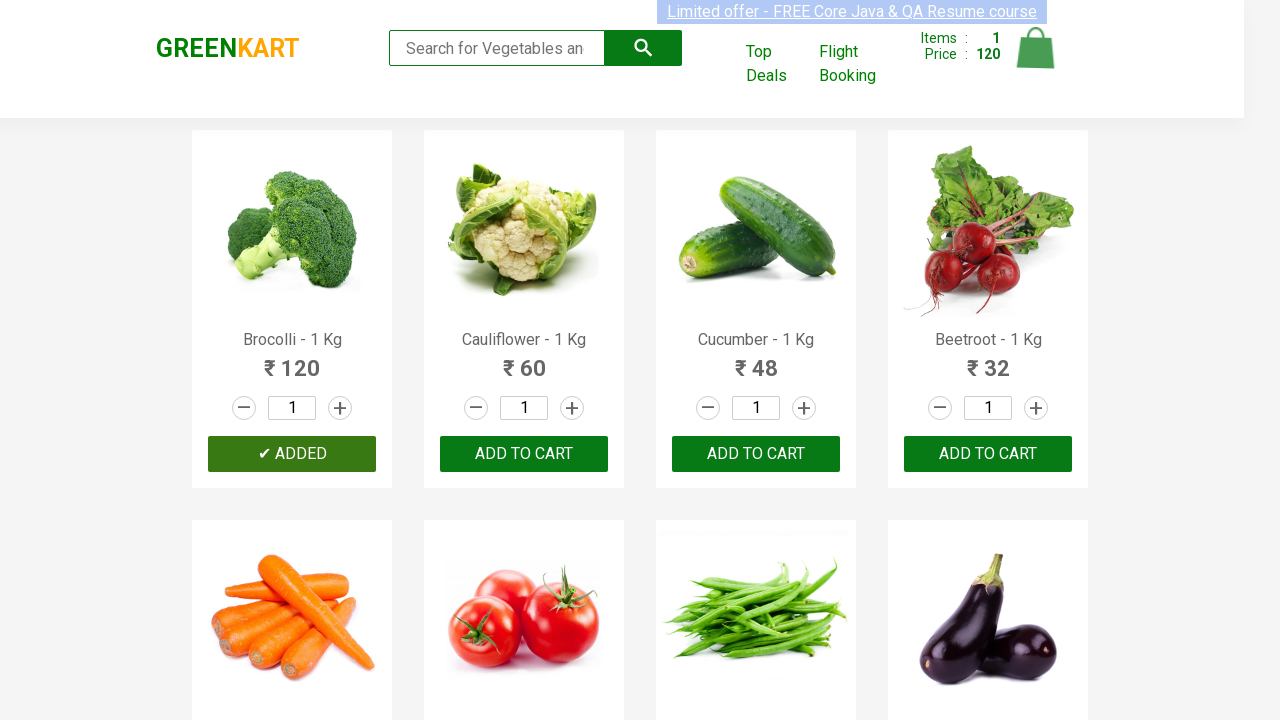

Clicked add button for Cucumber at (756, 454) on xpath=//div[@class='product-action']/button >> nth=2
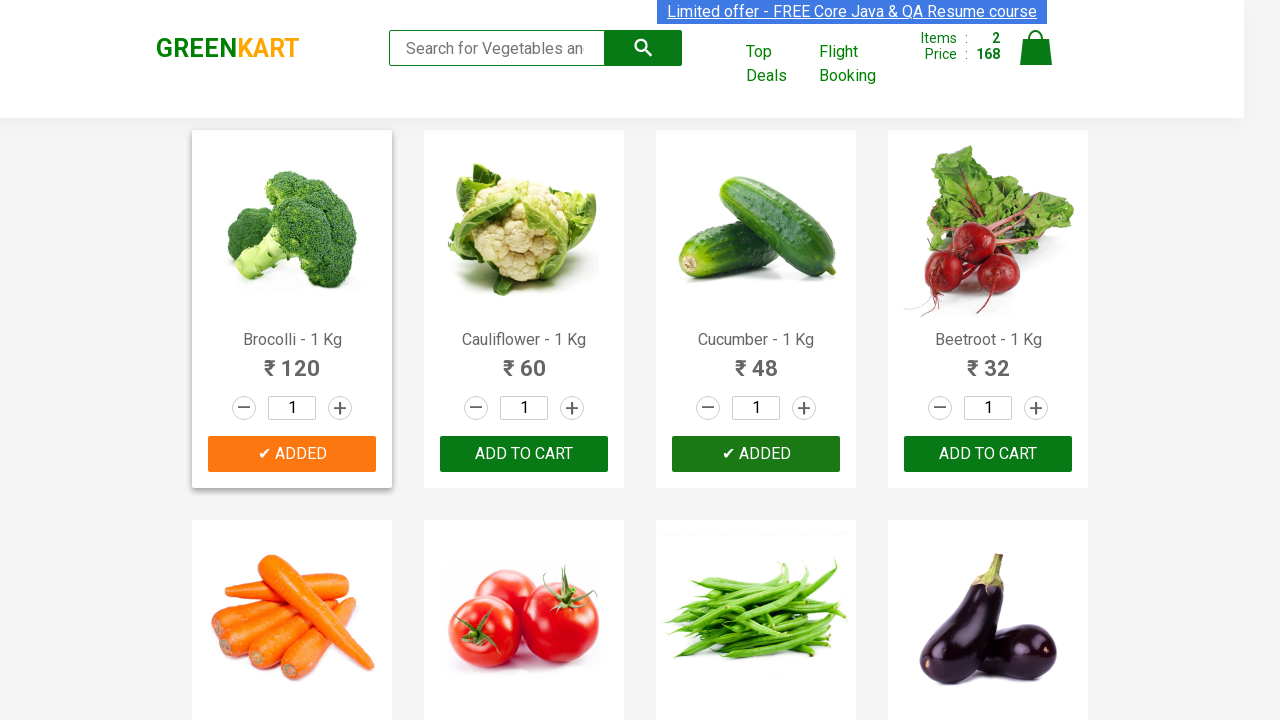

Clicked add button for Beetroot at (988, 454) on xpath=//div[@class='product-action']/button >> nth=3
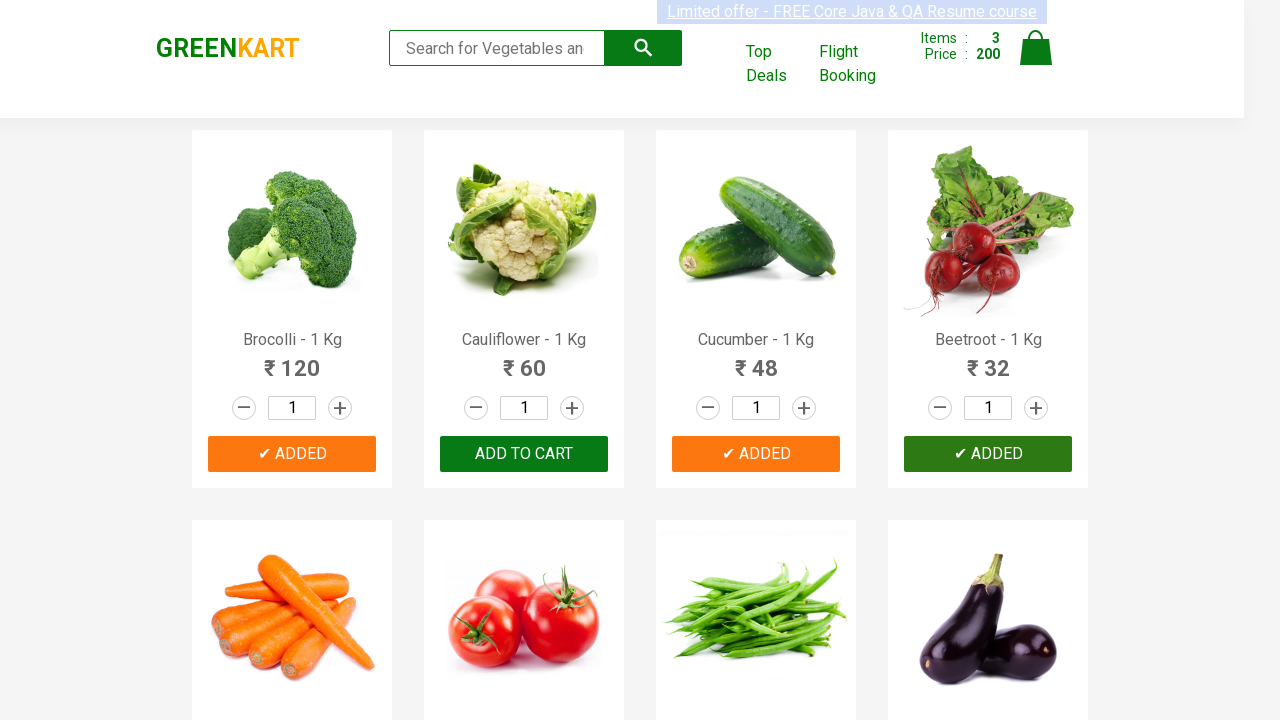

Clicked add button for Carrot at (292, 360) on xpath=//div[@class='product-action']/button >> nth=4
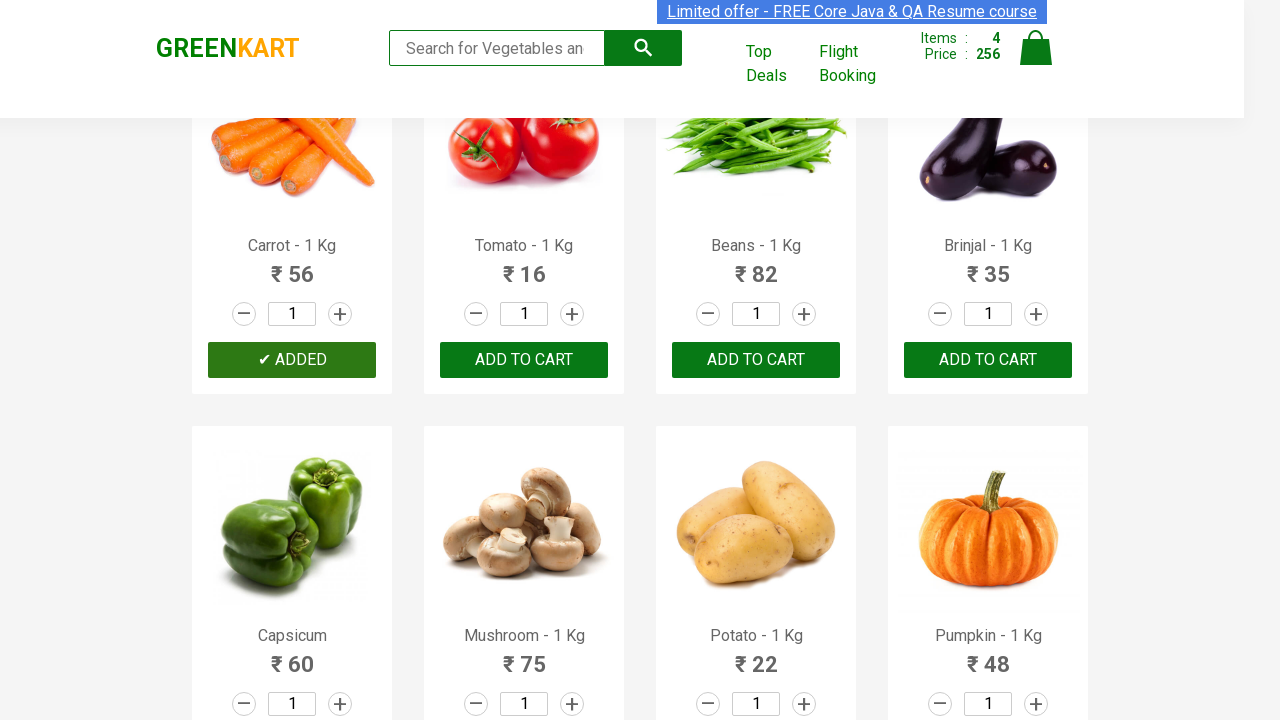

Clicked add button for Potato at (756, 360) on xpath=//div[@class='product-action']/button >> nth=10
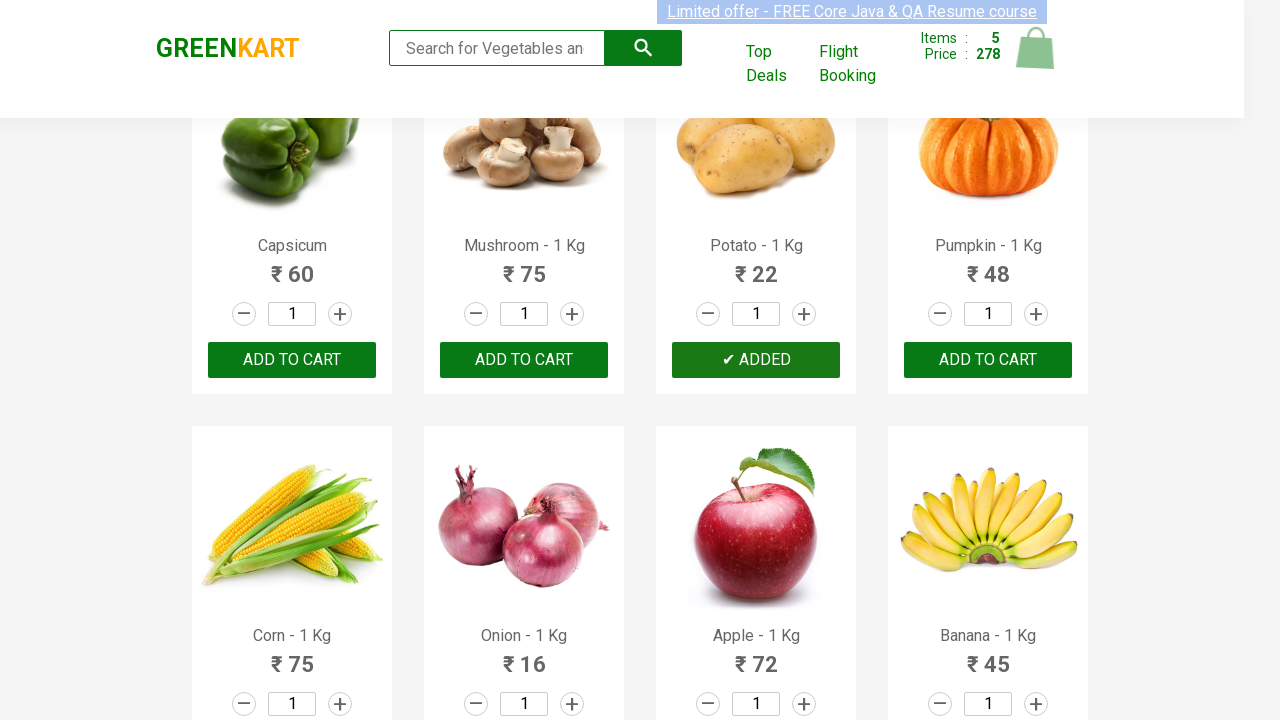

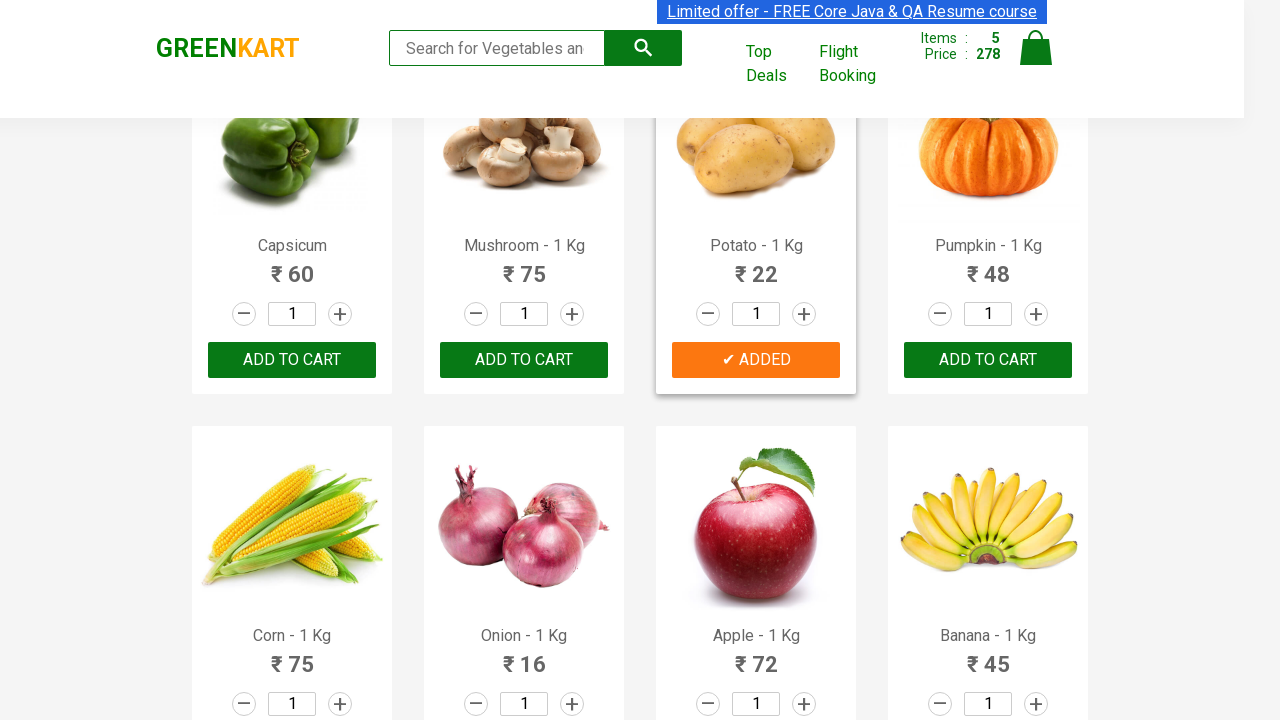